Tests drag and drop functionality by dragging an element and dropping it onto a target element within an iframe

Starting URL: https://jqueryui.com/droppable

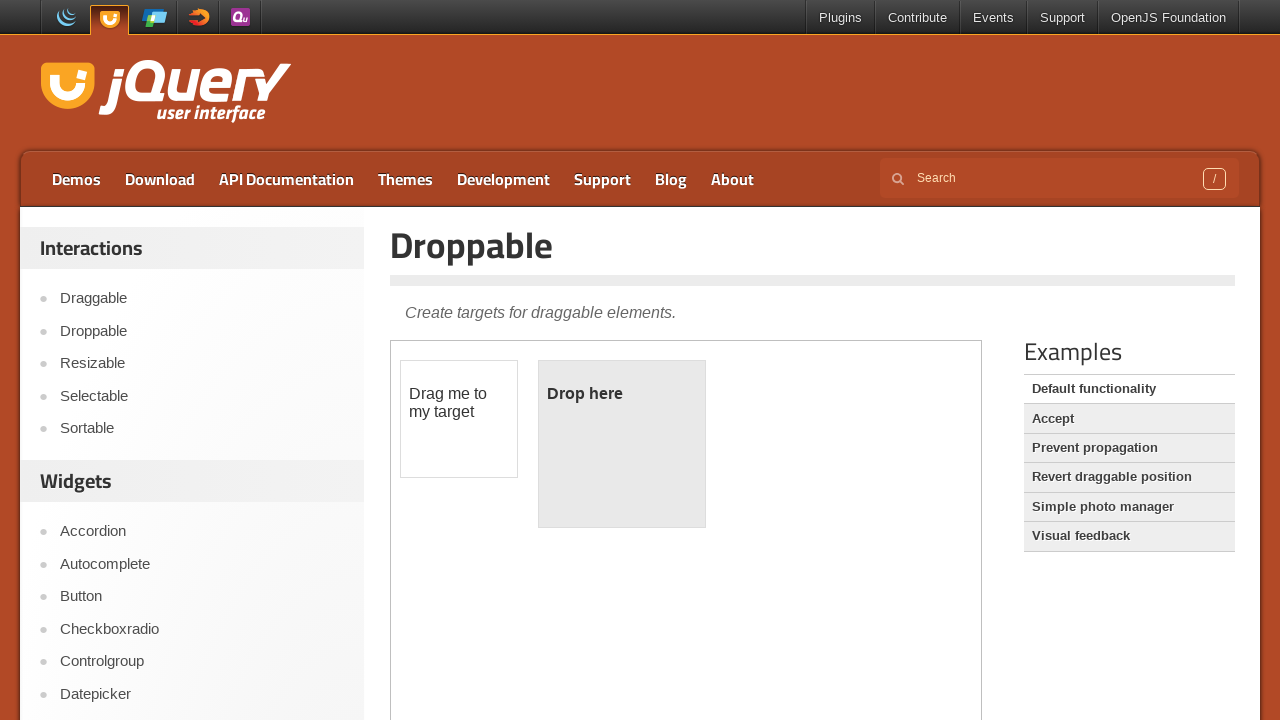

Located the iframe containing the drag and drop demo
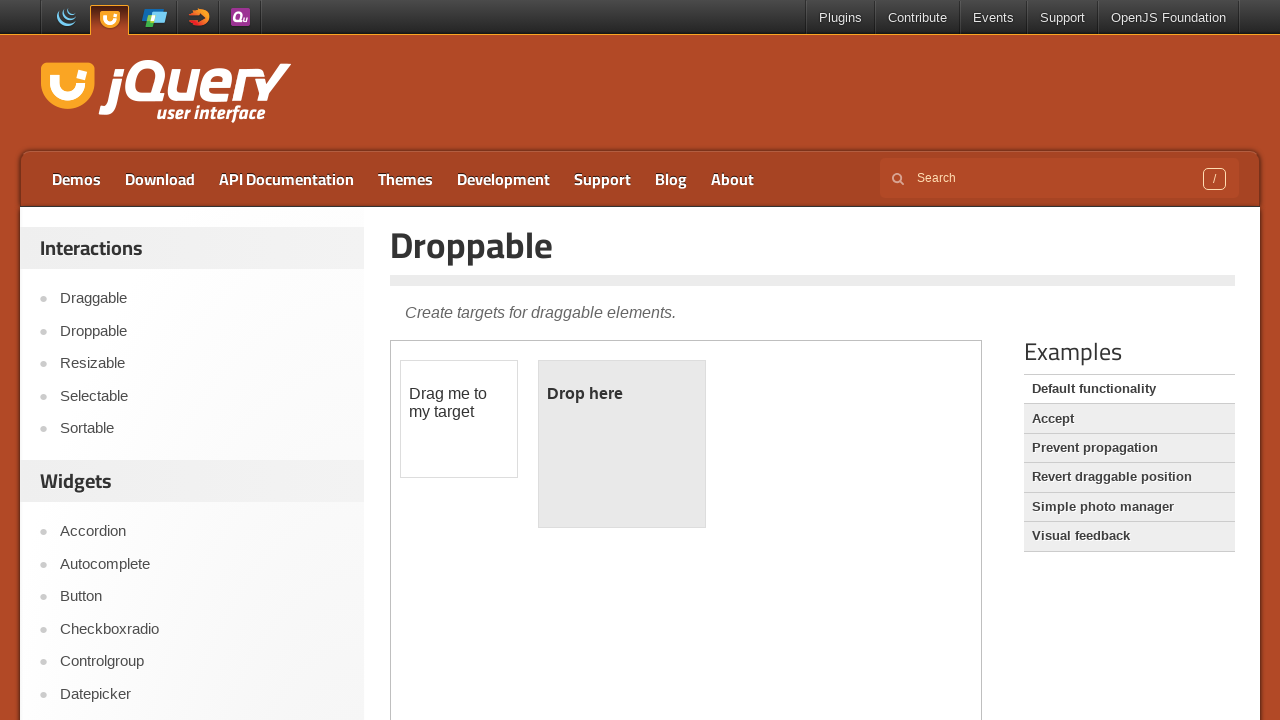

Located the draggable element with id 'draggable'
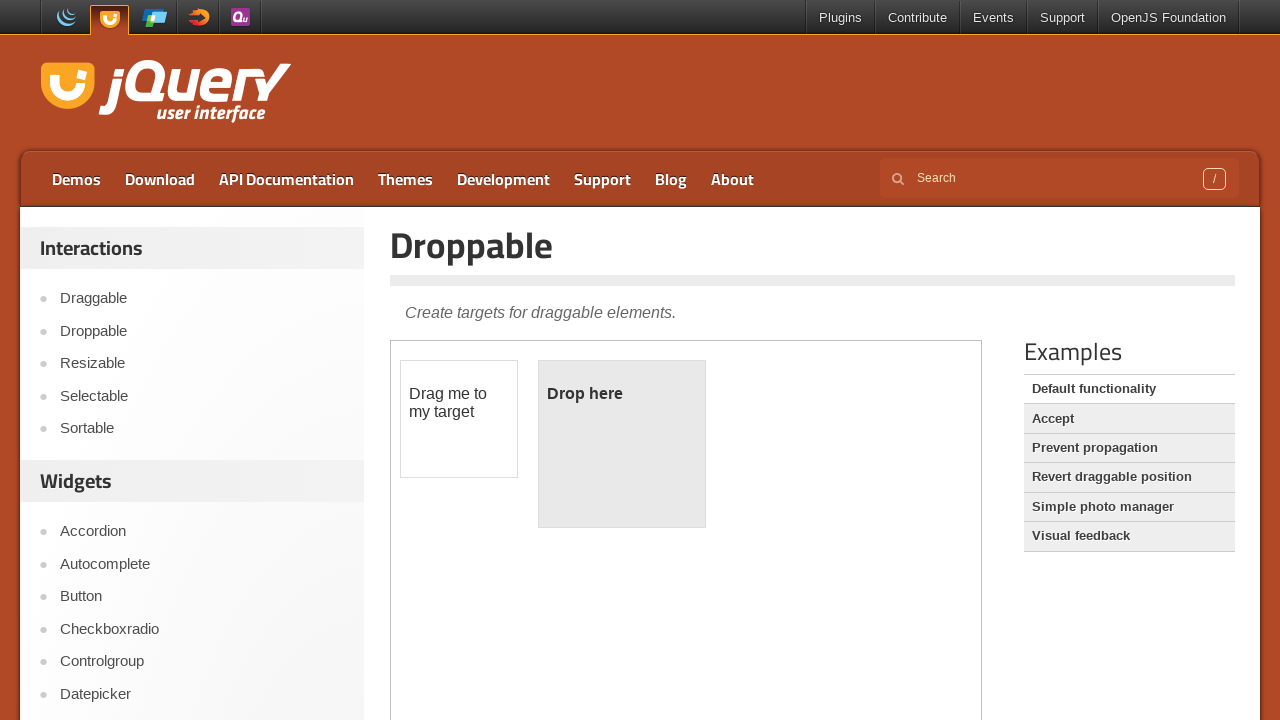

Located the droppable target element with id 'droppable'
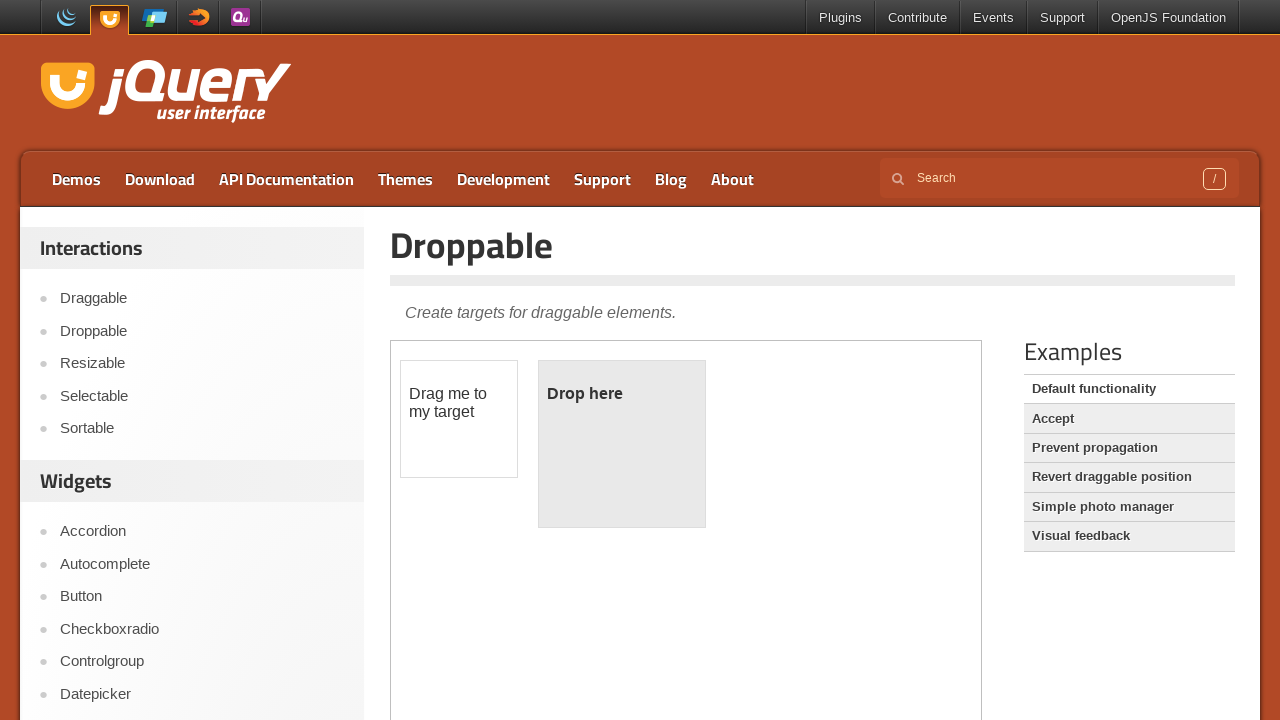

Performed drag and drop action - dragged element to target at (622, 444)
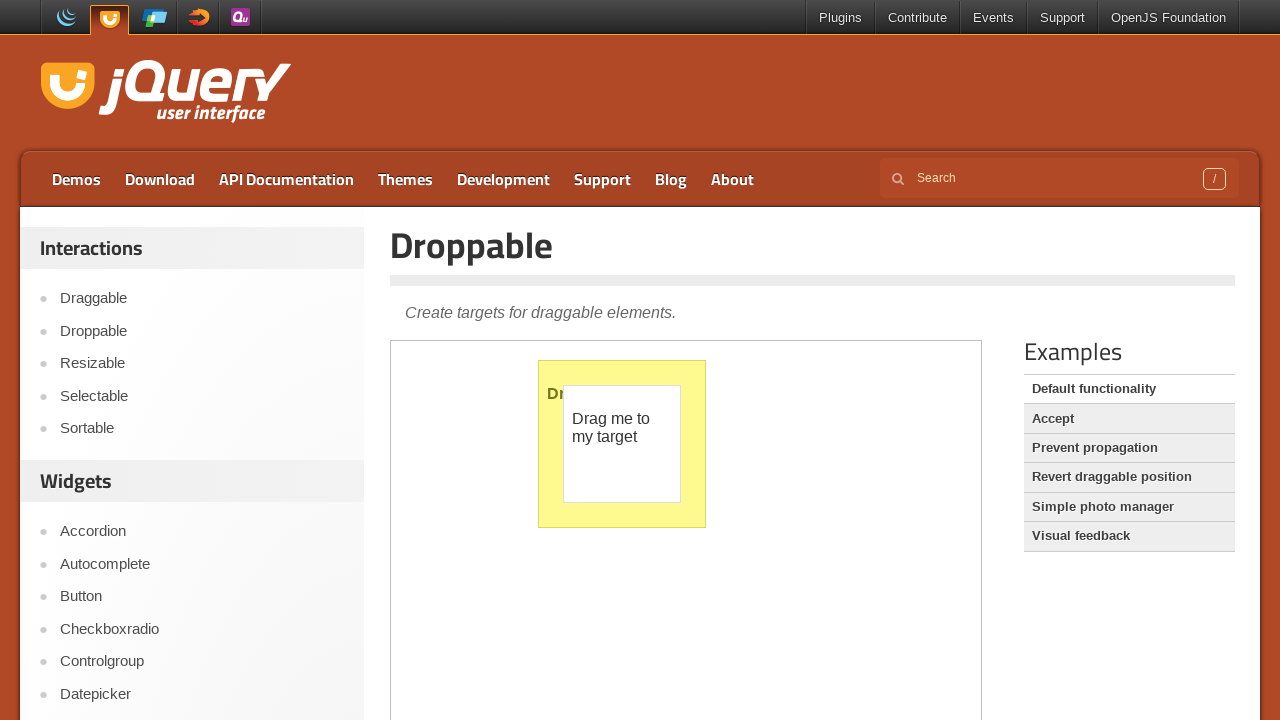

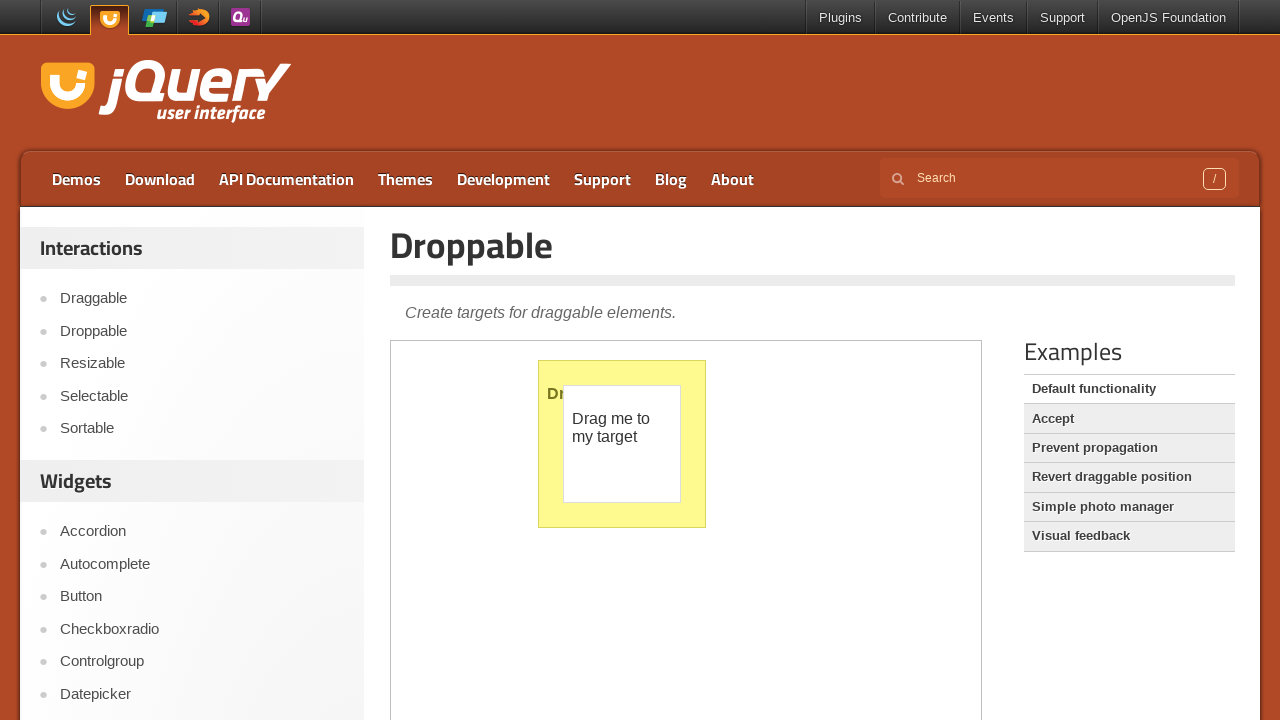